Tests alert handling by filling a name input field, clicking the alert button, and accepting the alert dialog.

Starting URL: https://codenboxautomationlab.com/practice/

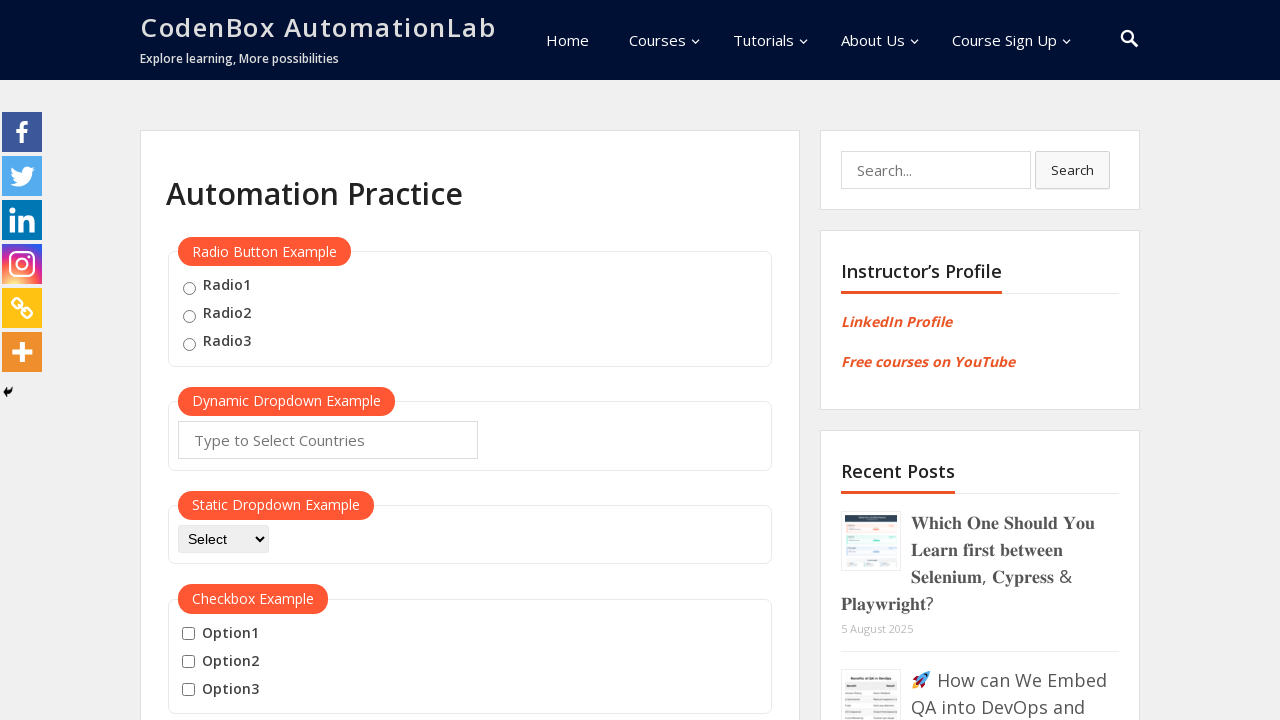

Waited for page to fully load (networkidle)
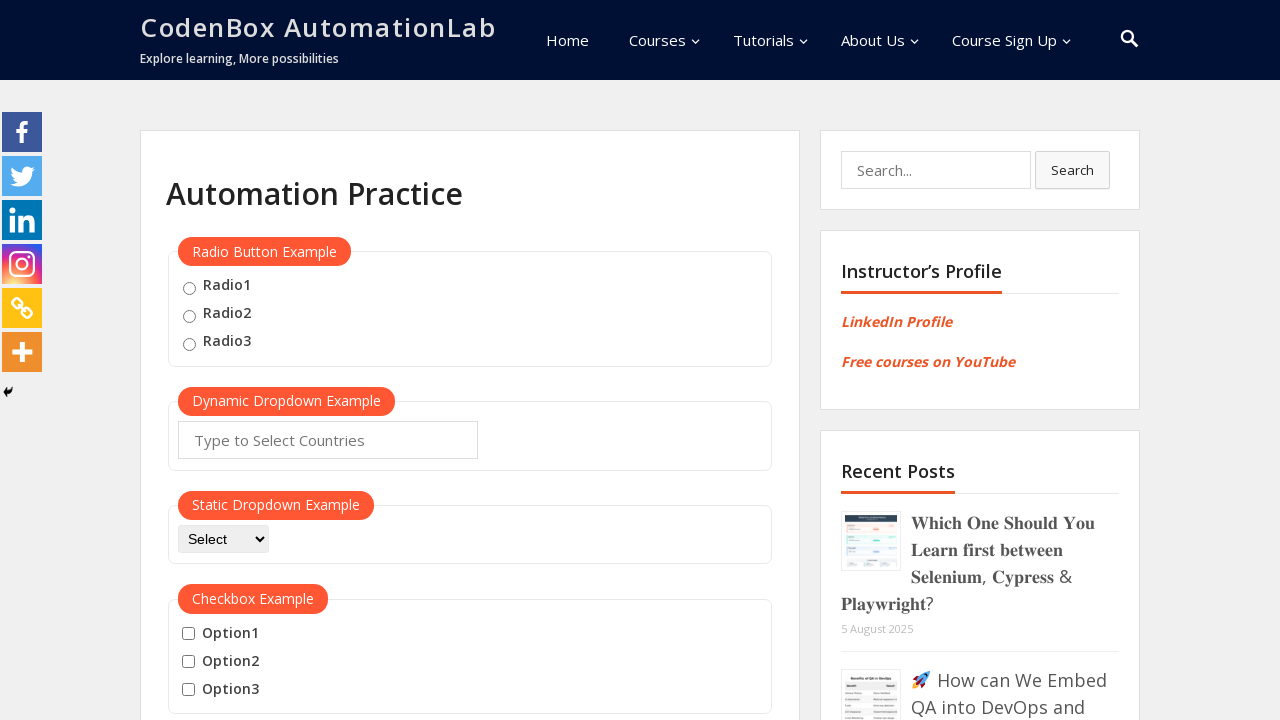

Filled name input field with 'dema' on #name
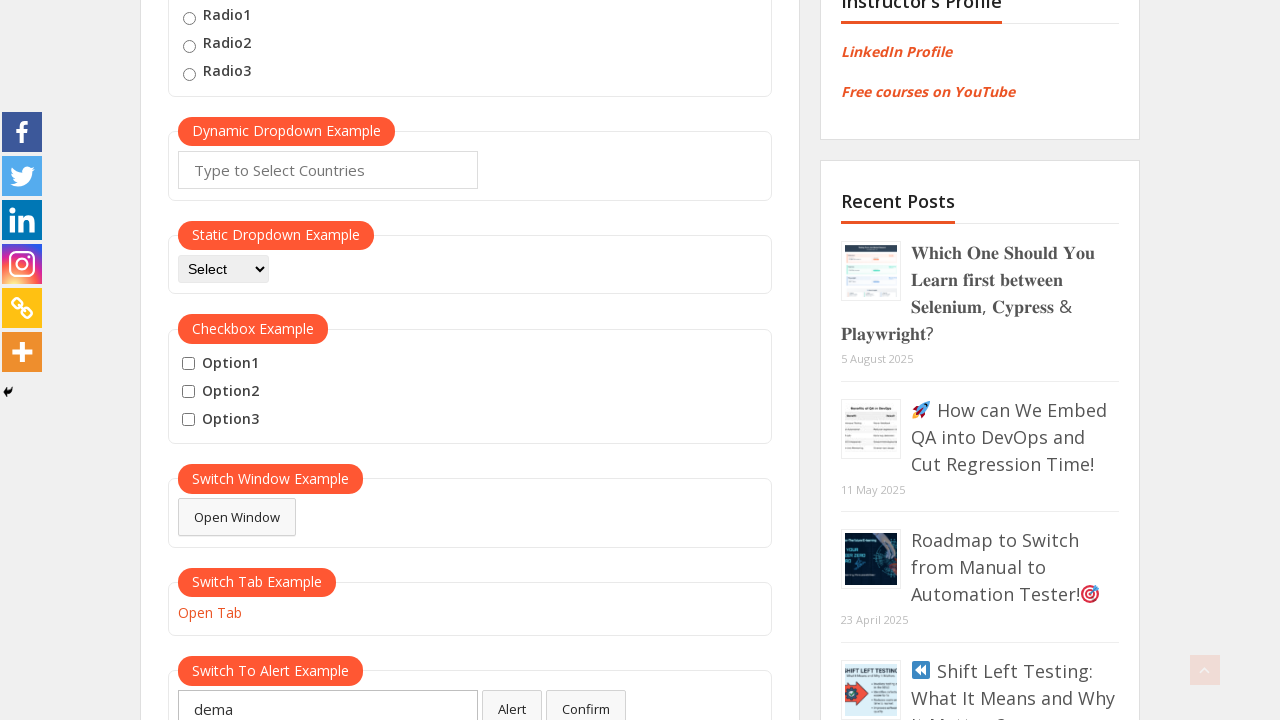

Set up alert dialog handler to accept dialogs
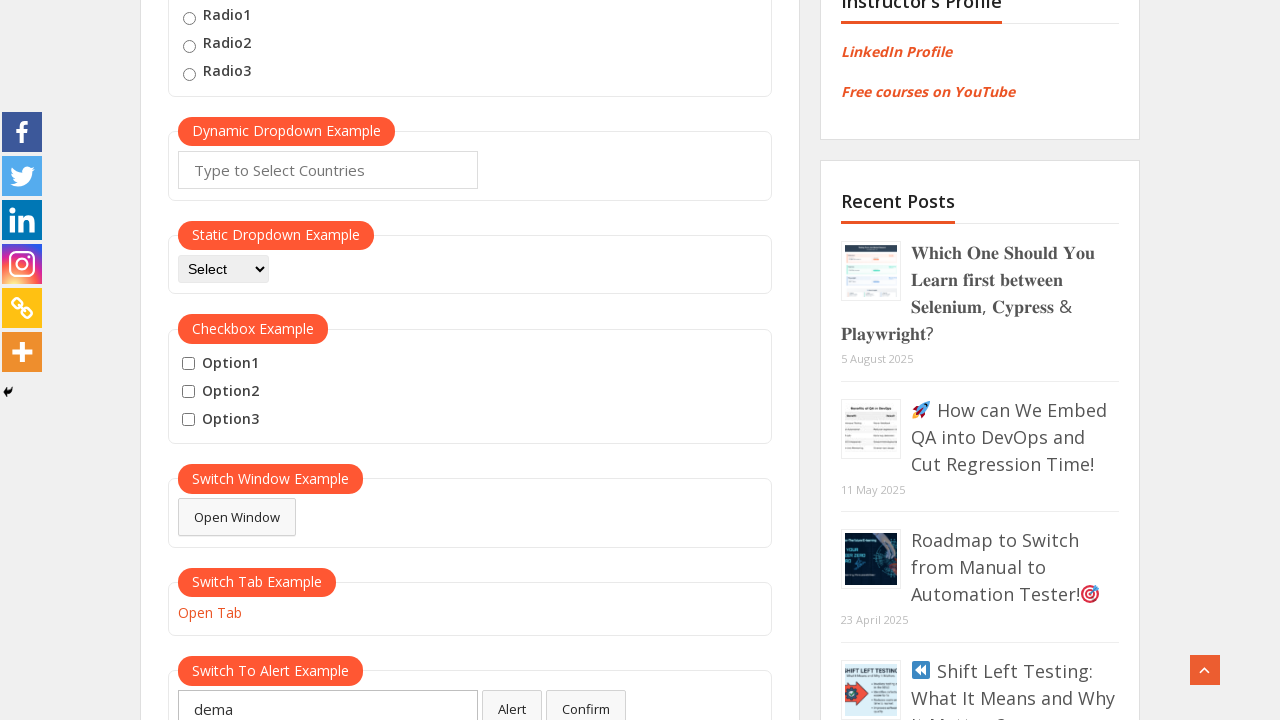

Clicked alert button and accepted the alert dialog at (512, 701) on #alertbtn
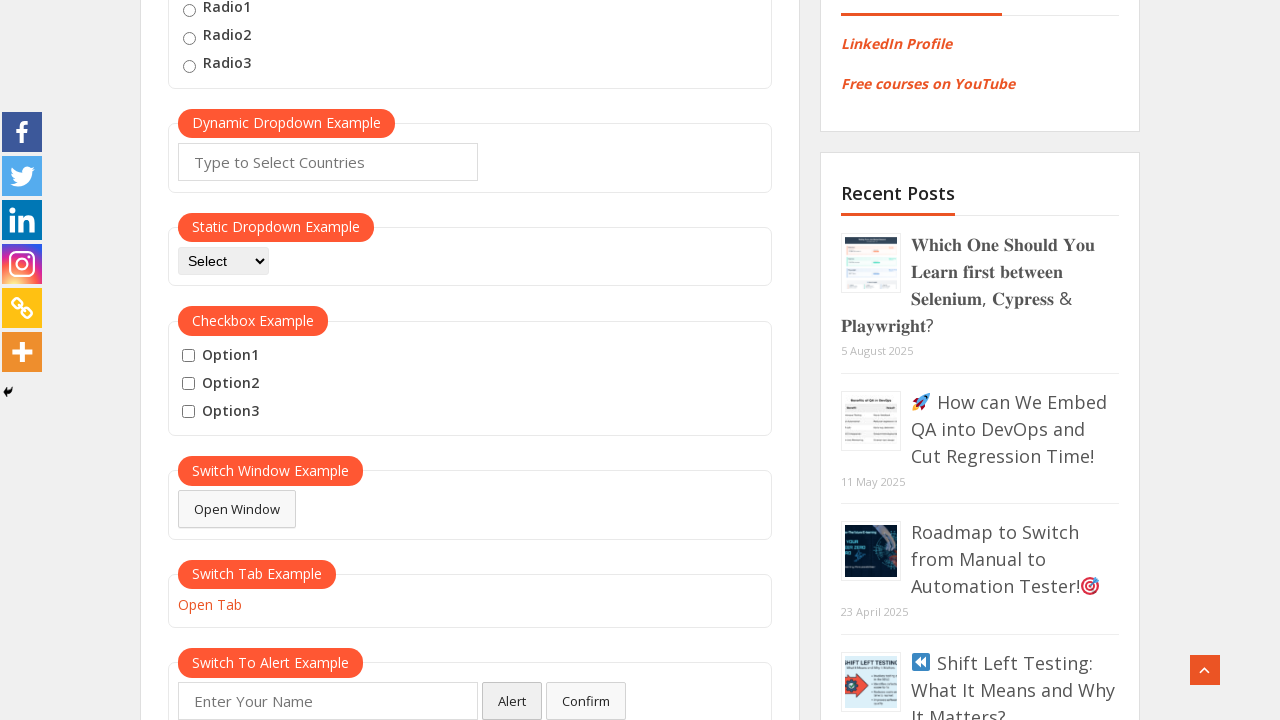

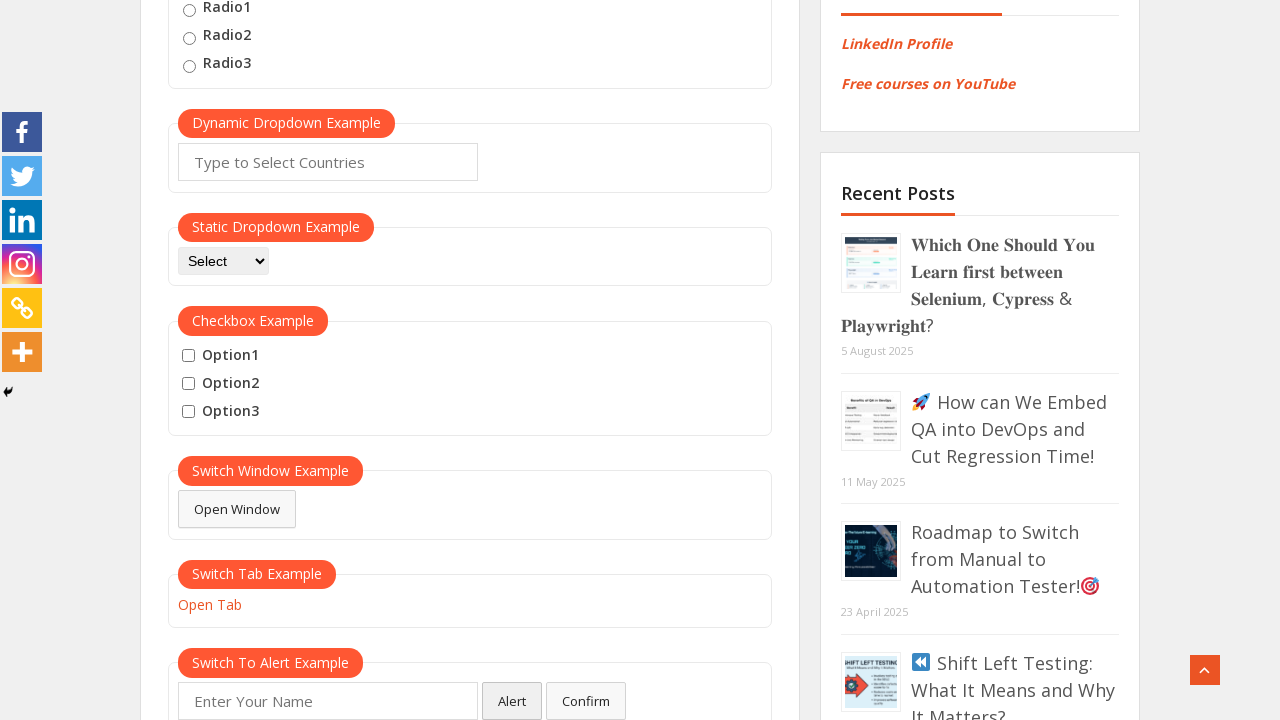